Tests that invalid credentials show error icons and clicking the close button removes them

Starting URL: https://www.saucedemo.com/

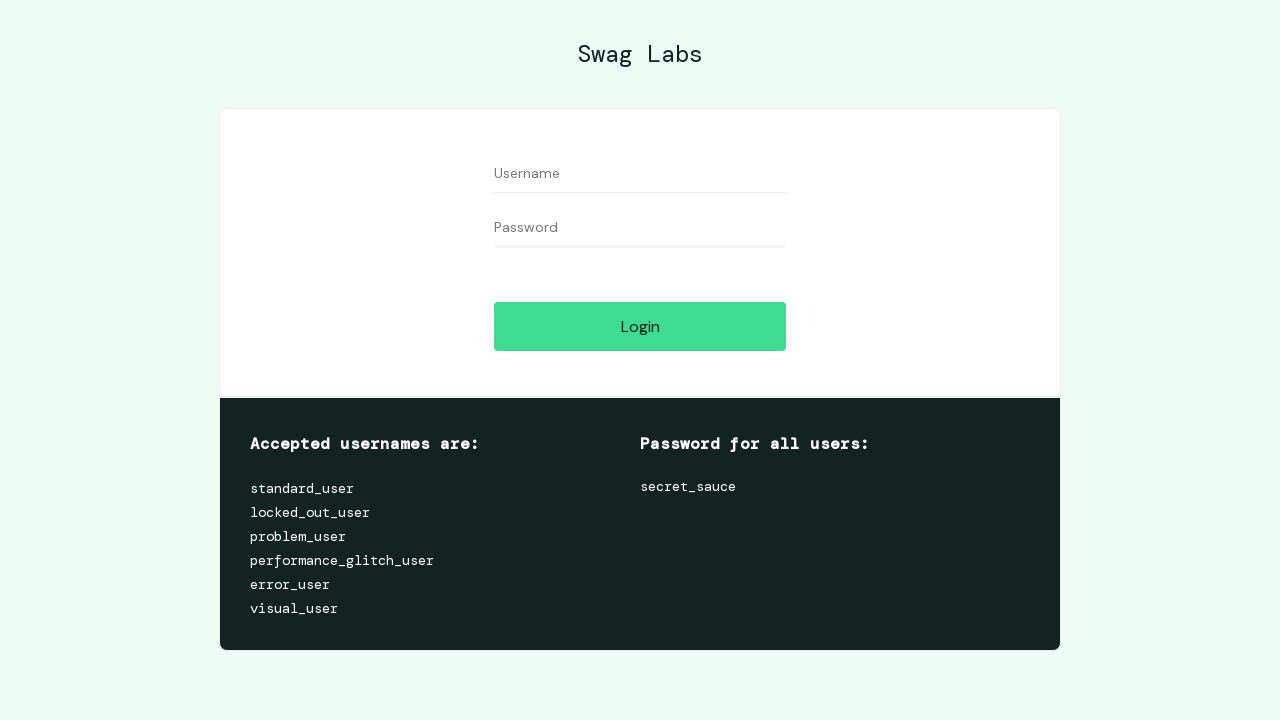

Filled username field with 'close_icon_test' on #user-name
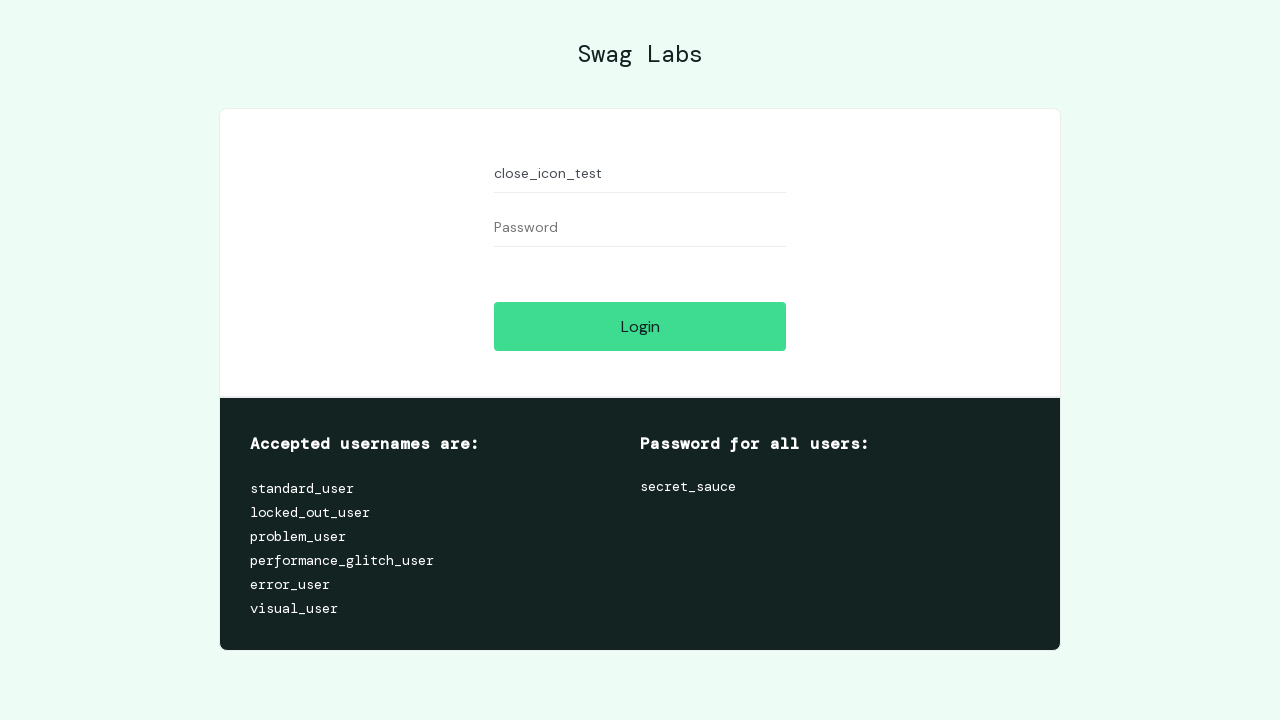

Filled password field with 'close_button' on #password
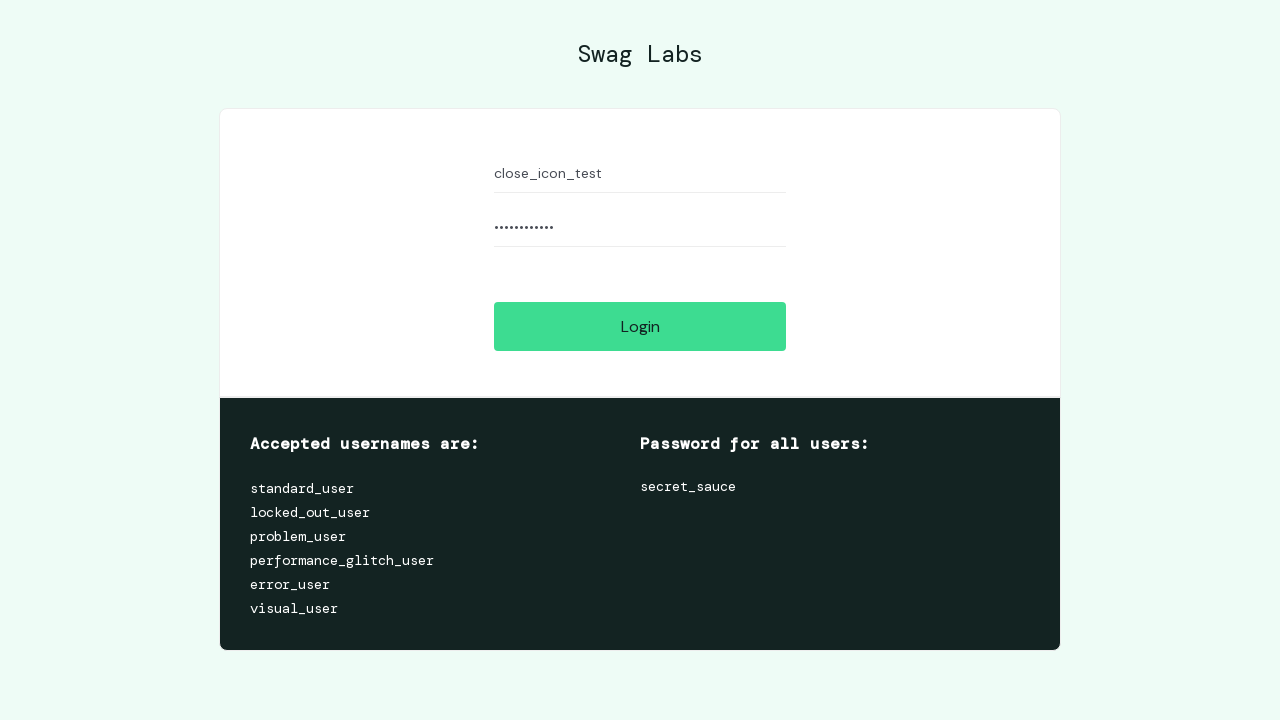

Clicked login button with invalid credentials at (640, 326) on #login-button
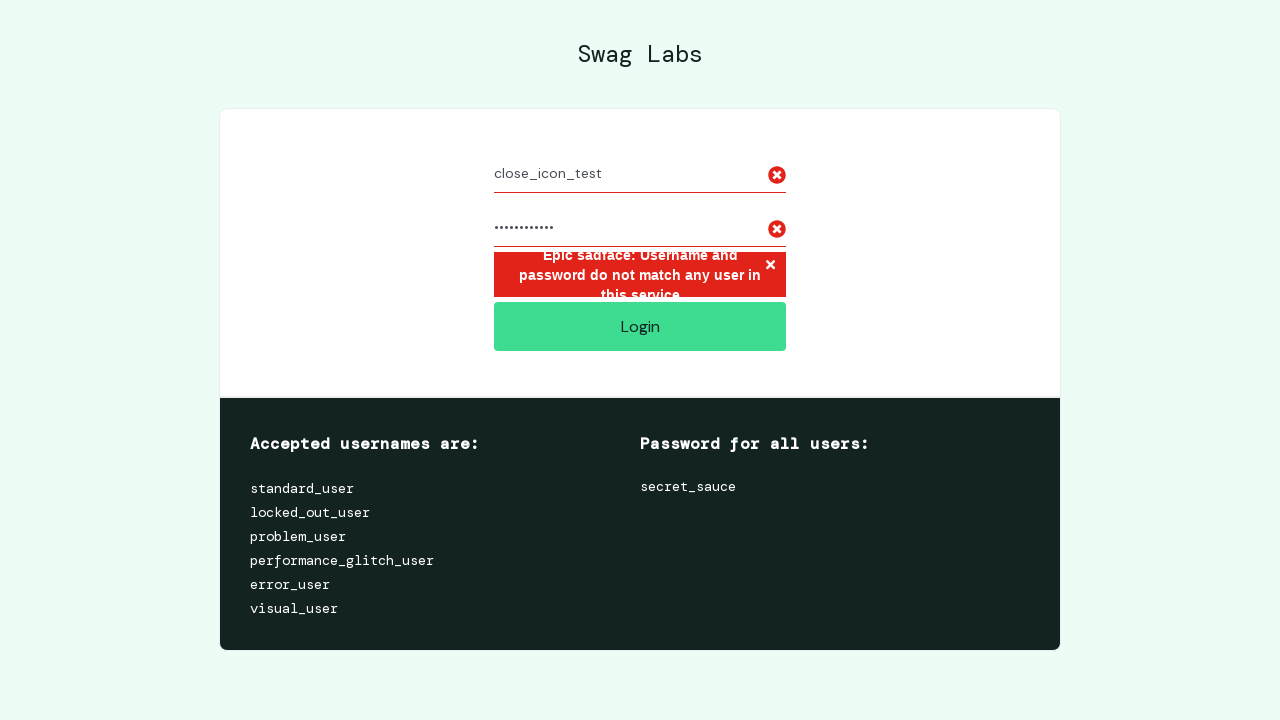

Clicked error close button to remove error icons at (770, 266) on xpath=//*[@id='login_button_container']/div/form/div[3]/h3/button
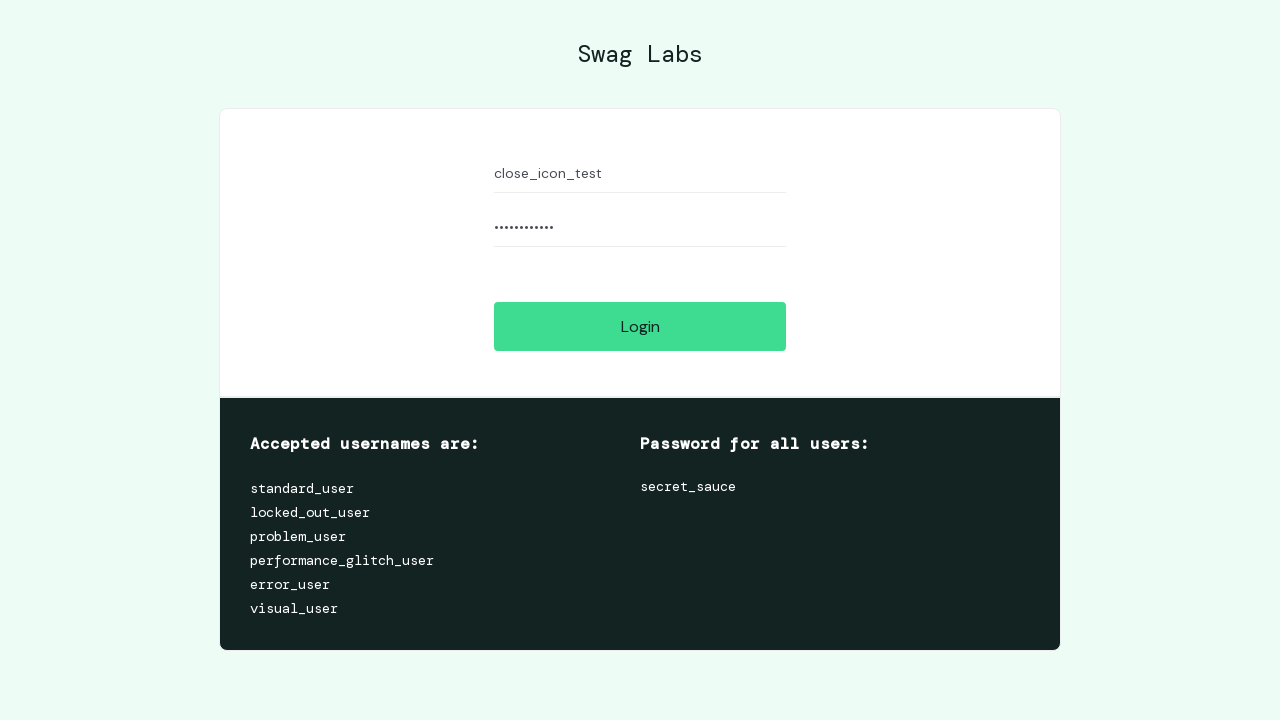

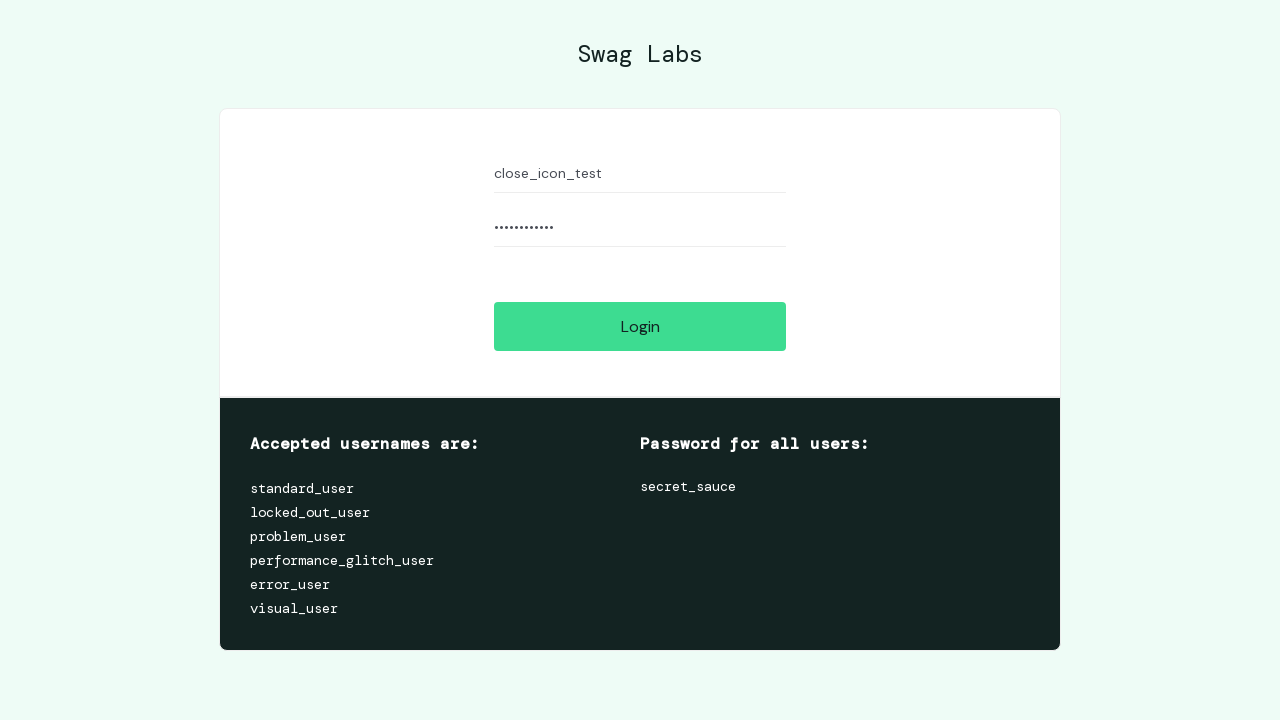